Tests window handling by clicking a link to open a new window, verifying text and titles on both windows, and switching between them using a Set and for loop approach

Starting URL: https://the-internet.herokuapp.com/windows

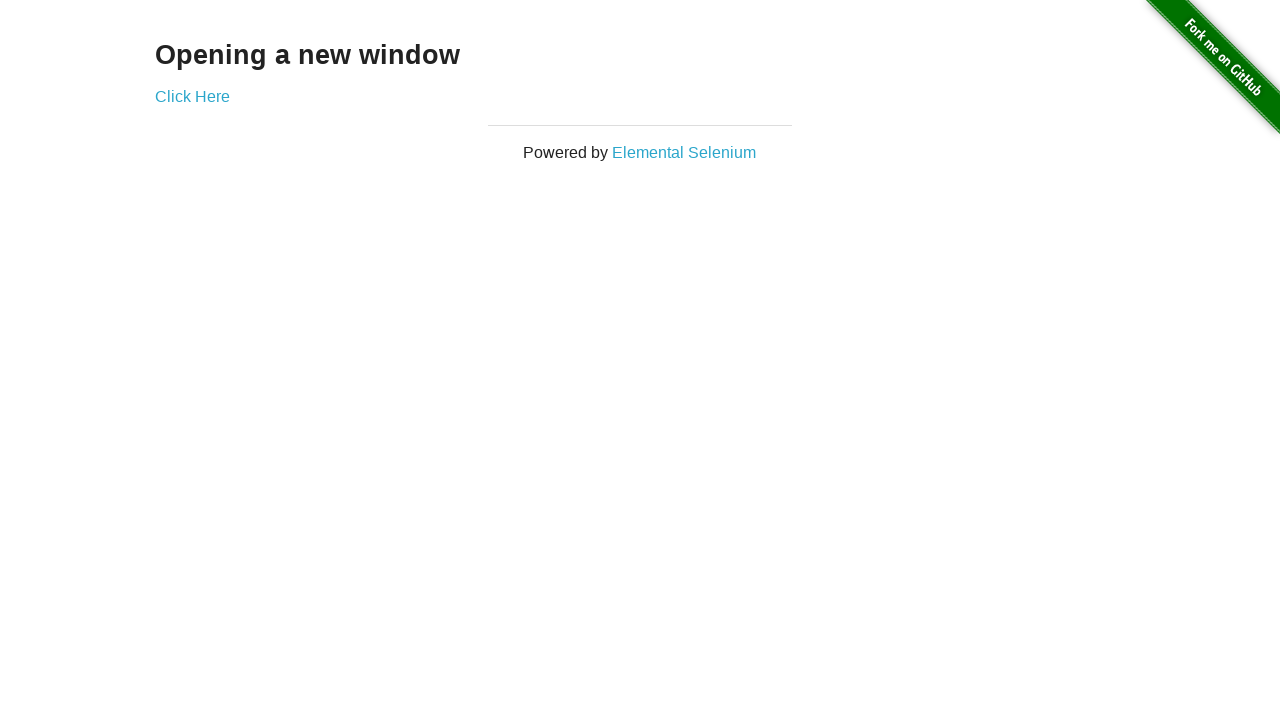

Verified heading text is 'Opening a new window'
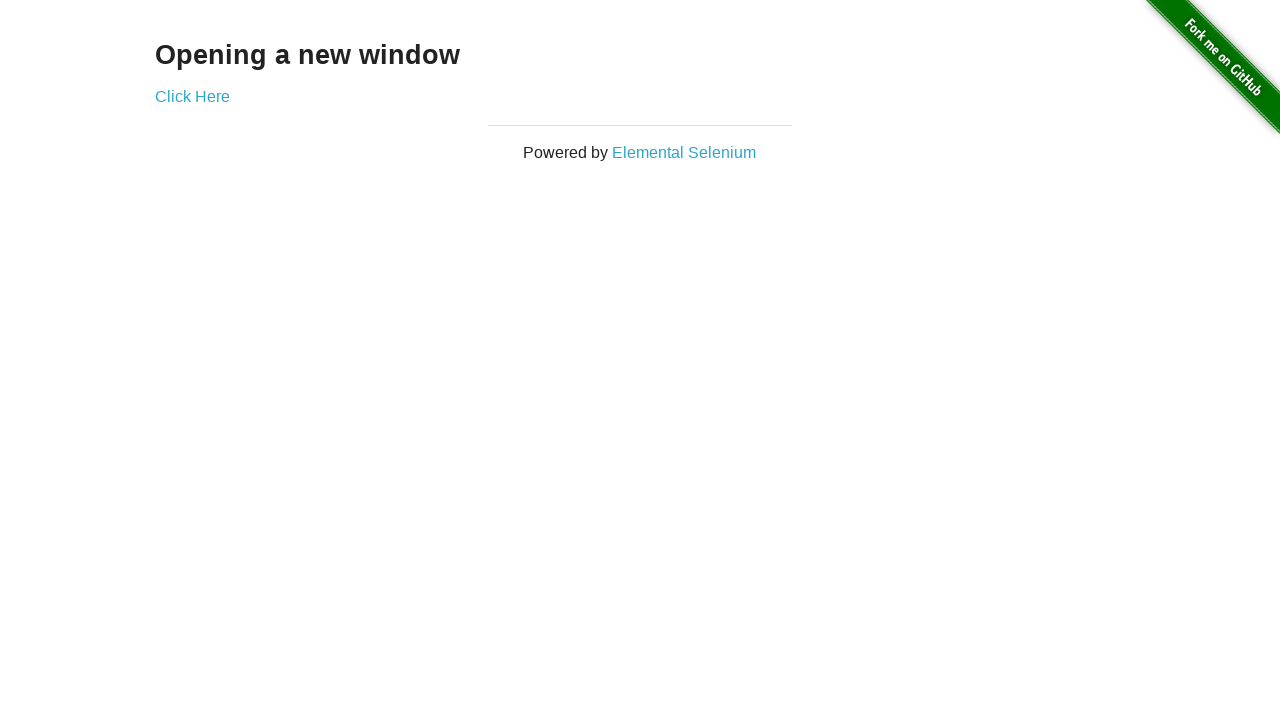

Verified first page title is 'The Internet'
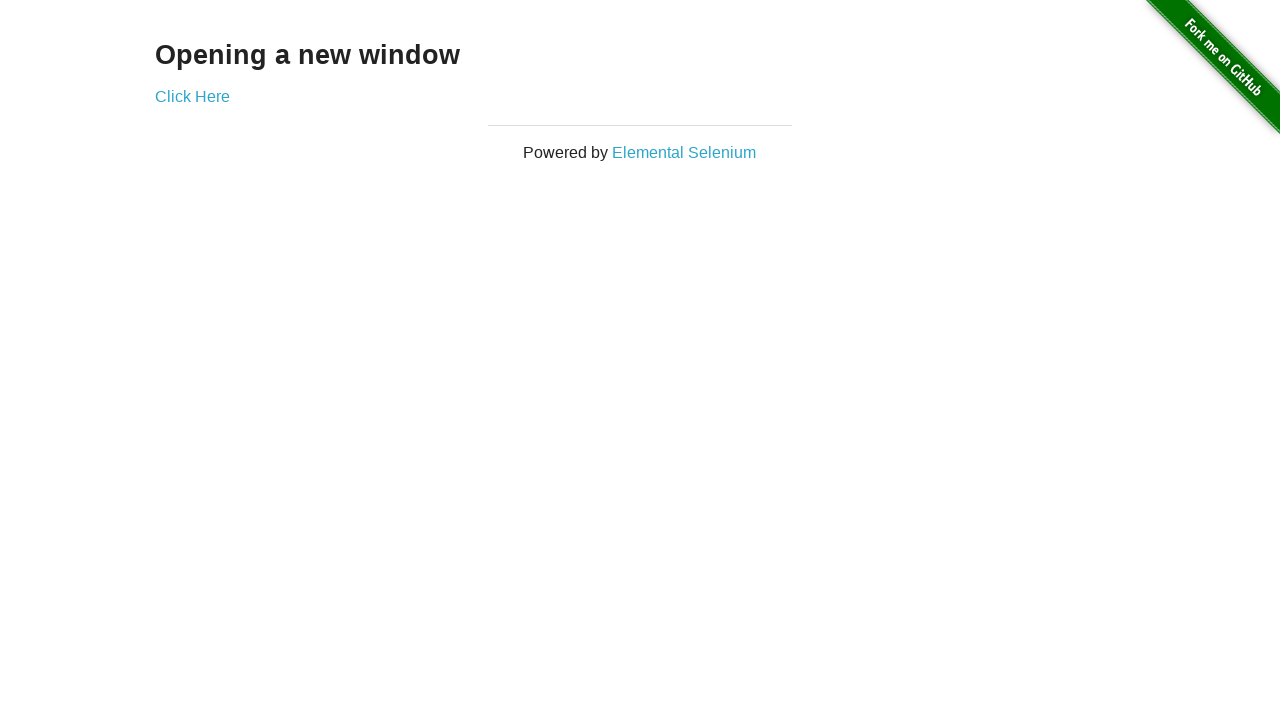

Clicked 'Click Here' link to open new window at (192, 96) on (//a)[2]
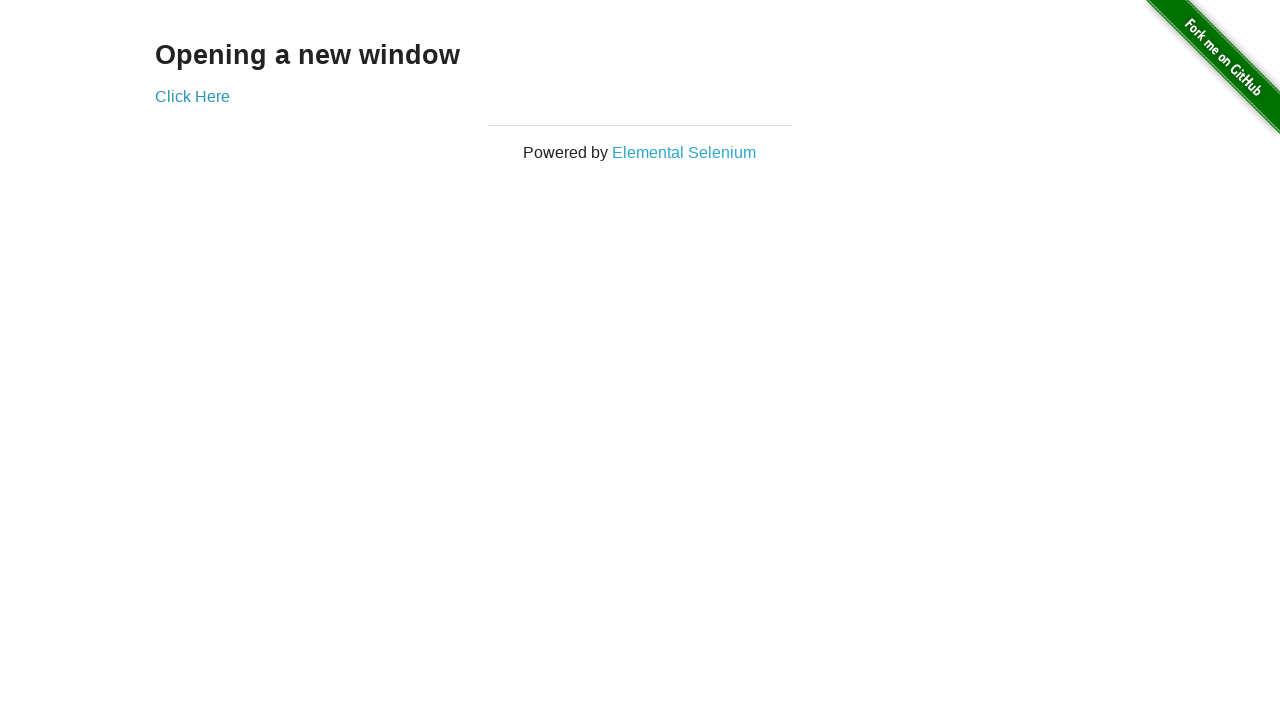

New window opened and captured
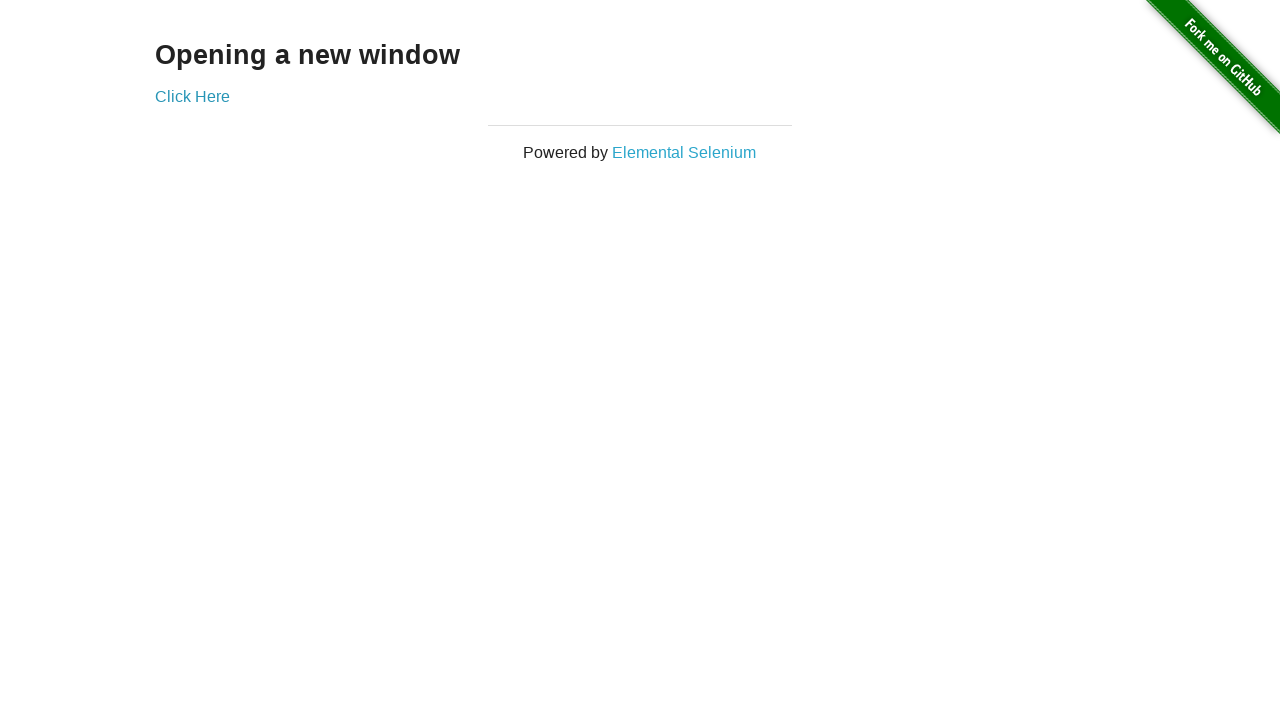

Verified new window title is 'New Window'
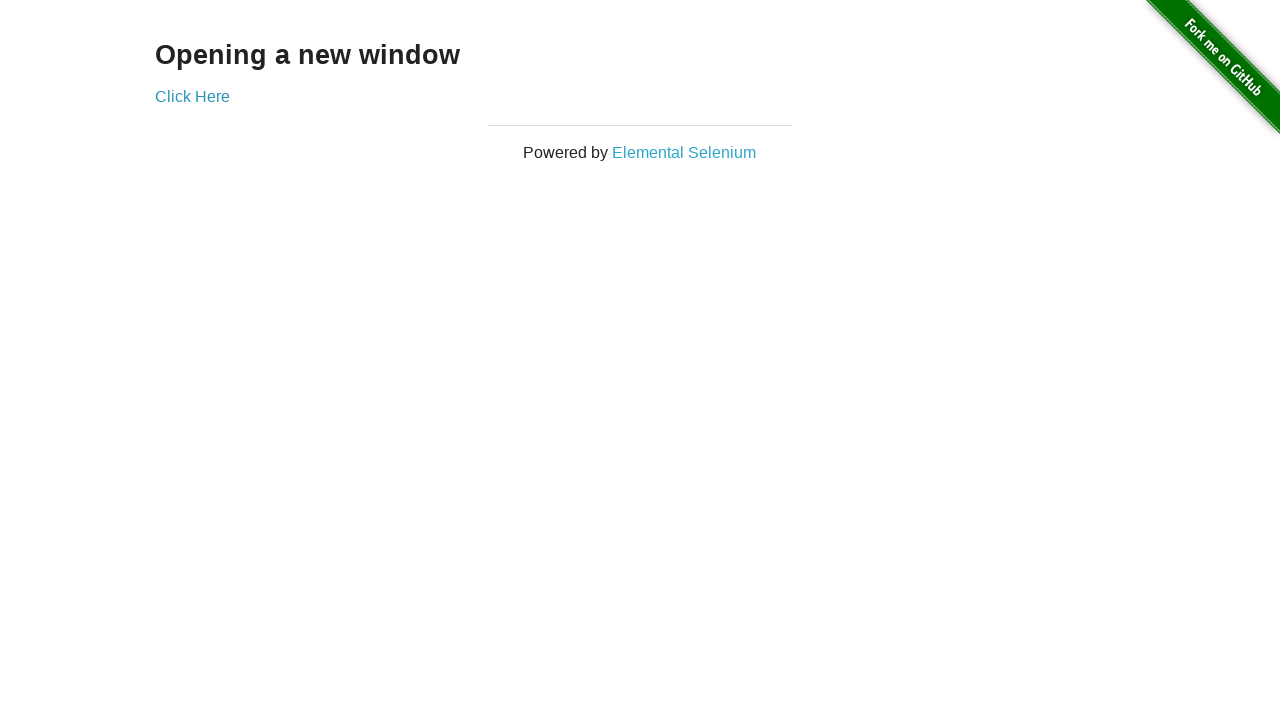

Verified first window title is still 'The Internet'
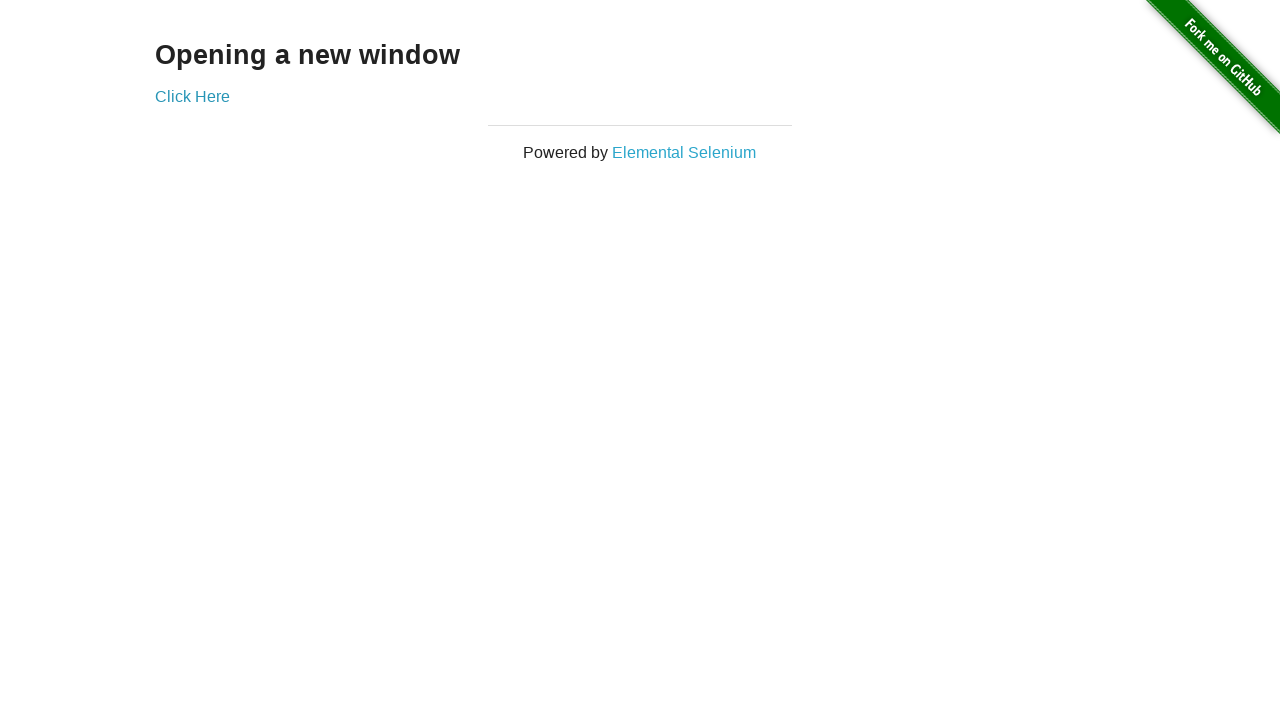

Switched to new window using bring_to_front()
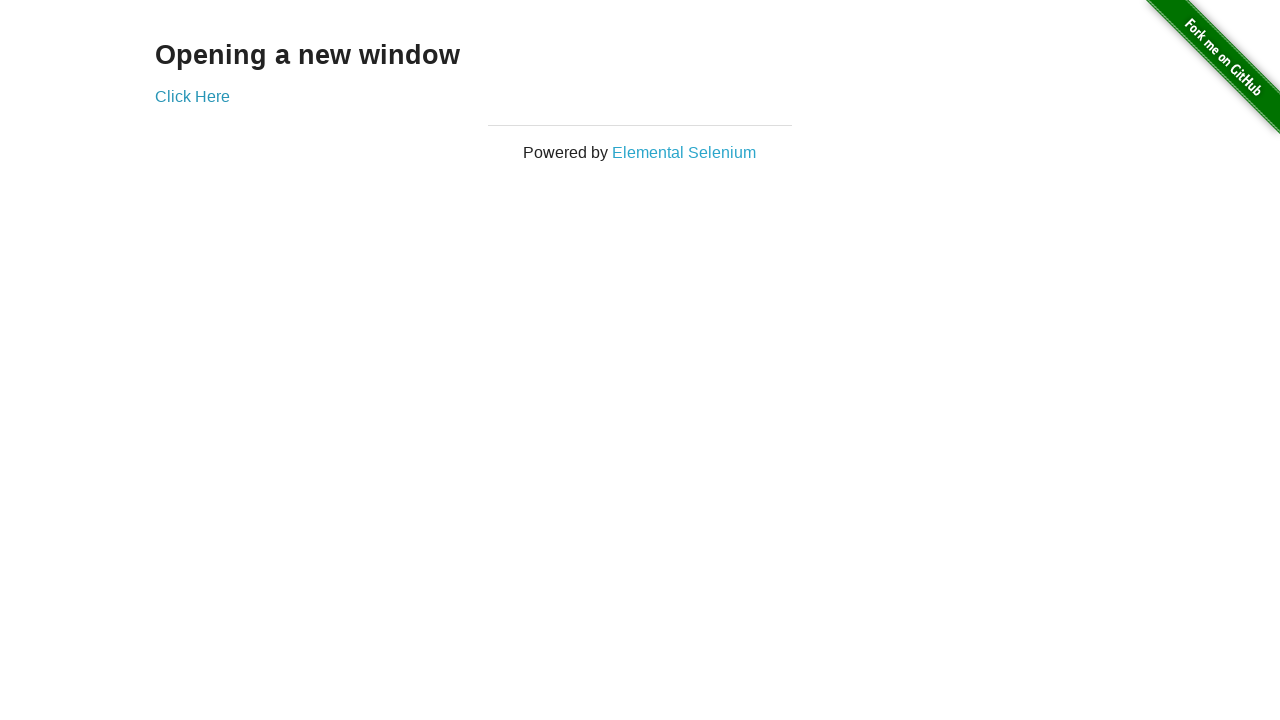

Switched back to first window using bring_to_front()
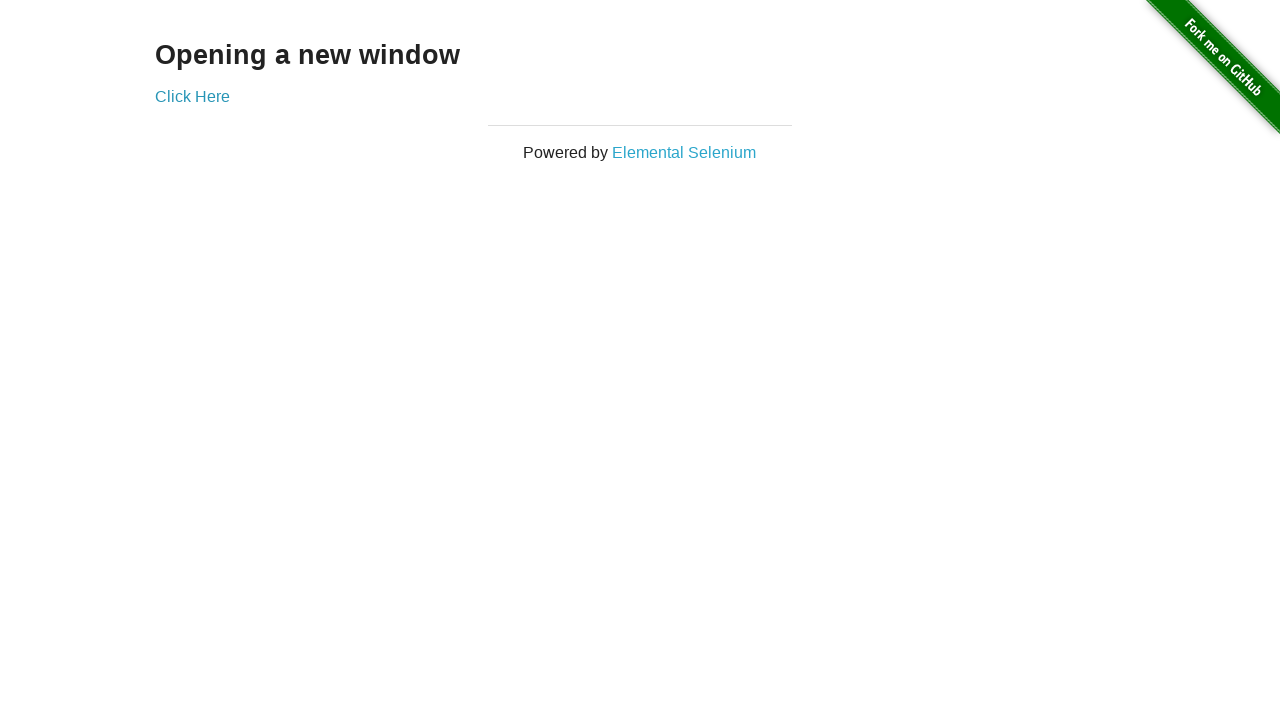

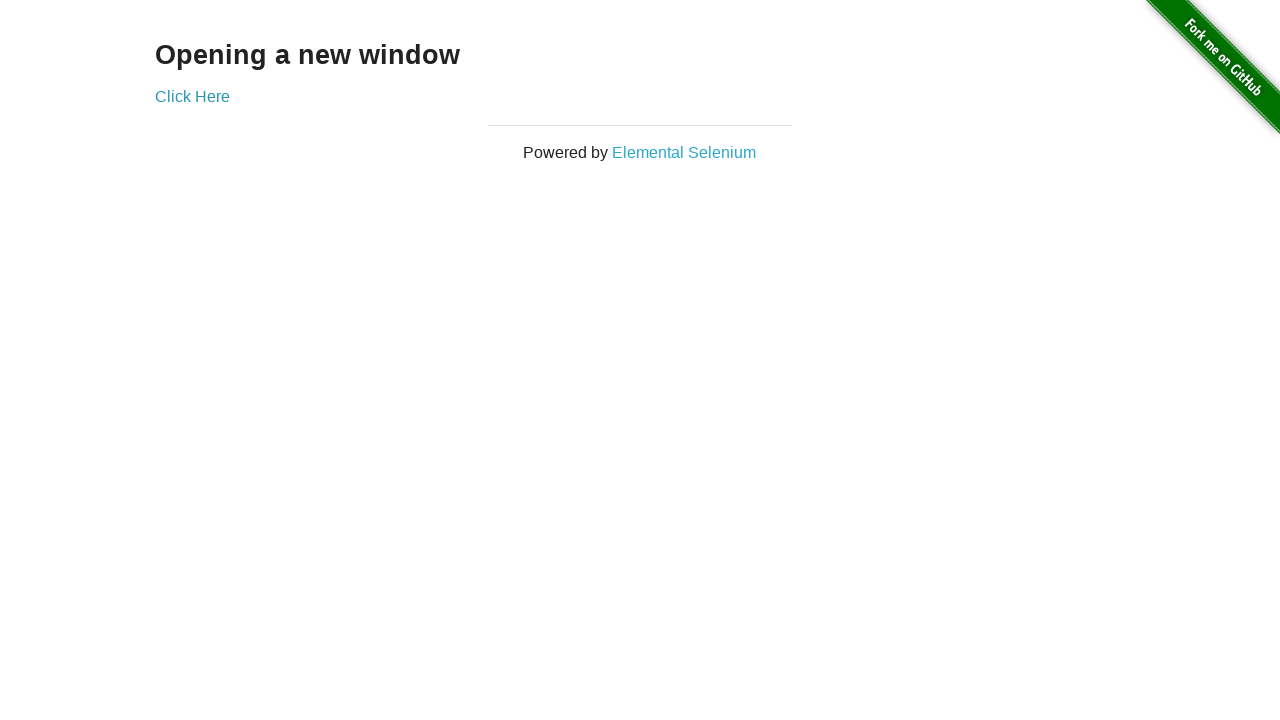